Tests double-click functionality by scrolling to a button and double-clicking it

Starting URL: http://omayo.blogspot.com

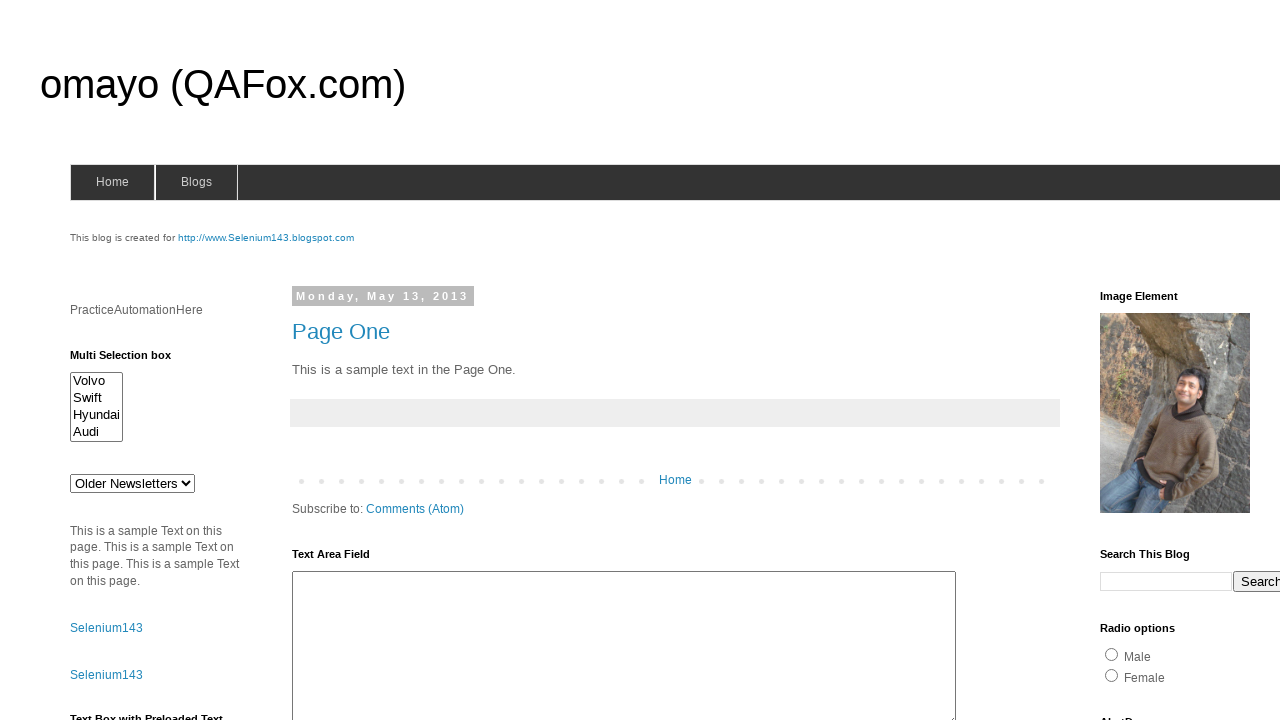

Scrolled 'Double click Here' button into view
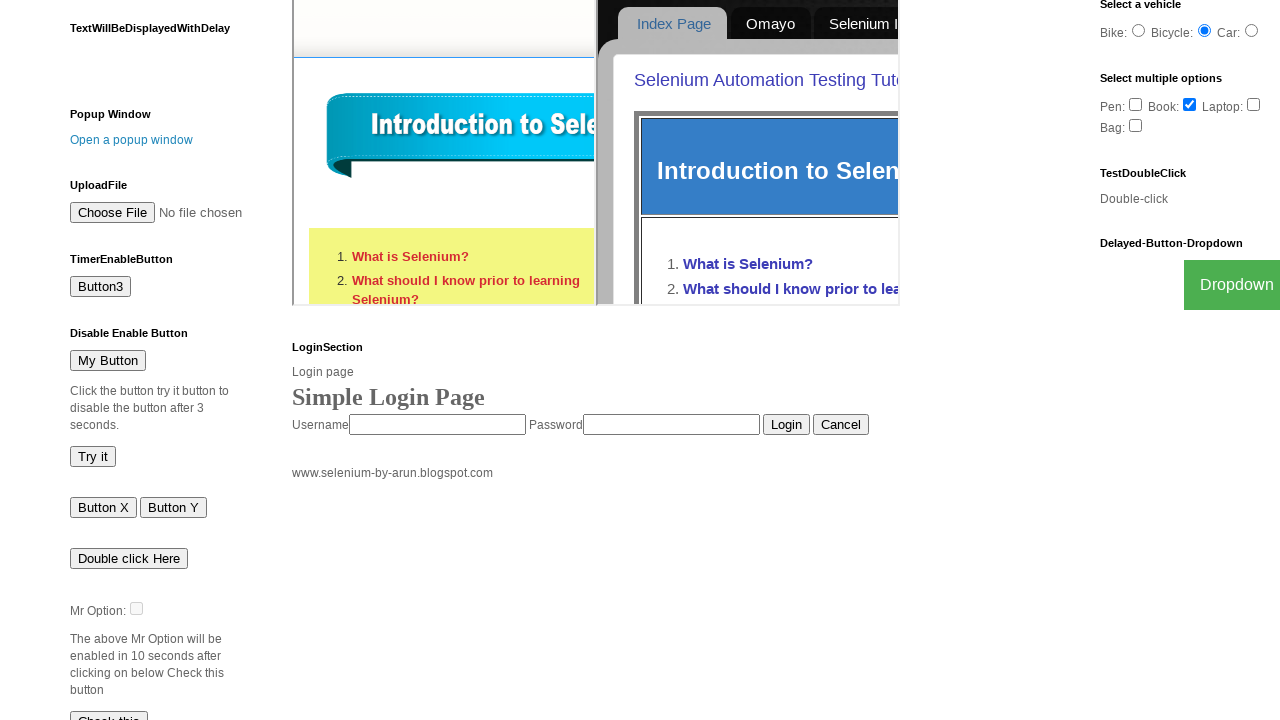

Double-clicked the 'Double click Here' button at (129, 558) on xpath=//button[contains(text(),'Double click Here')]
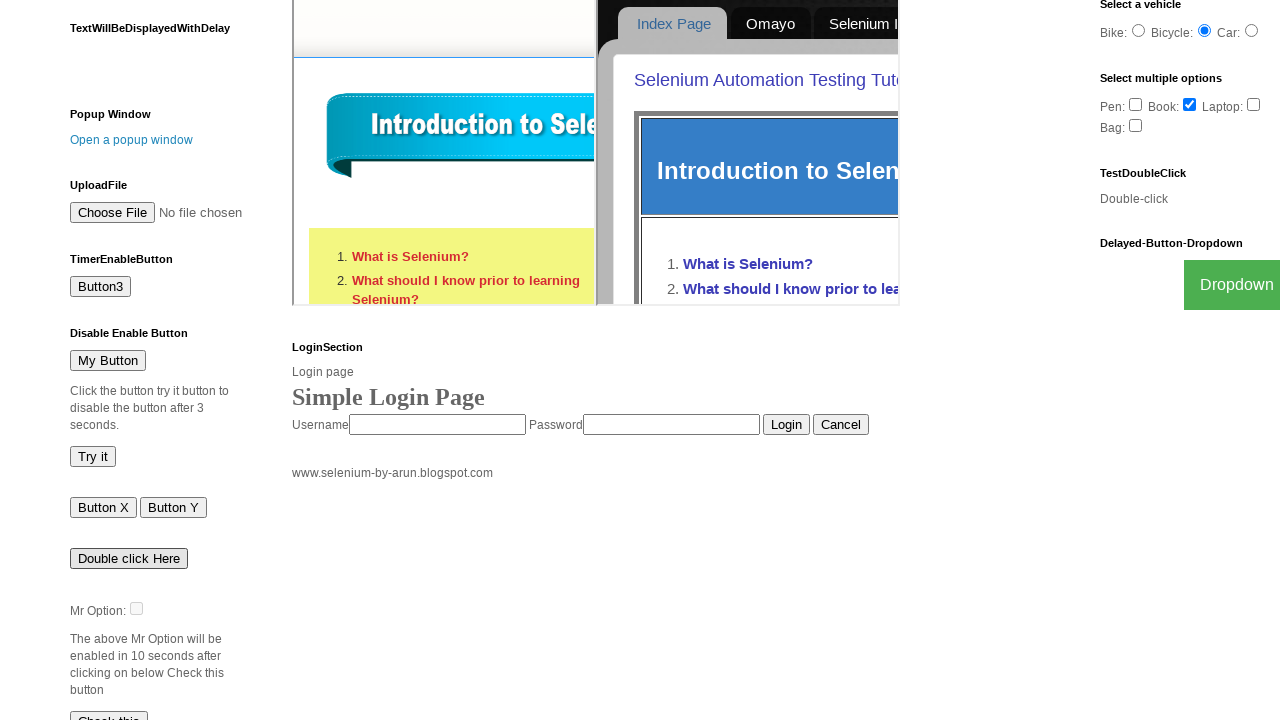

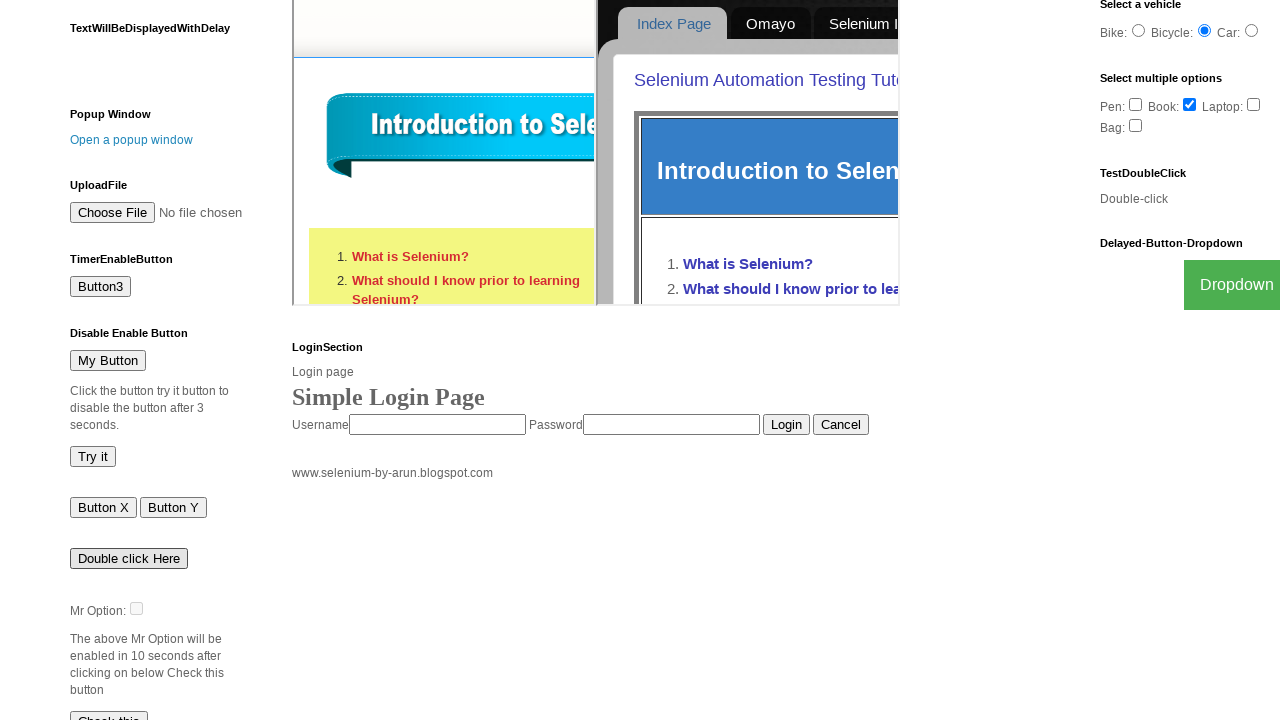